Creates a new browser context and page, then navigates to the login practice page. This is a basic context creation test with no additional actions.

Starting URL: https://rahulshettyacademy.com/loginpagePractice/

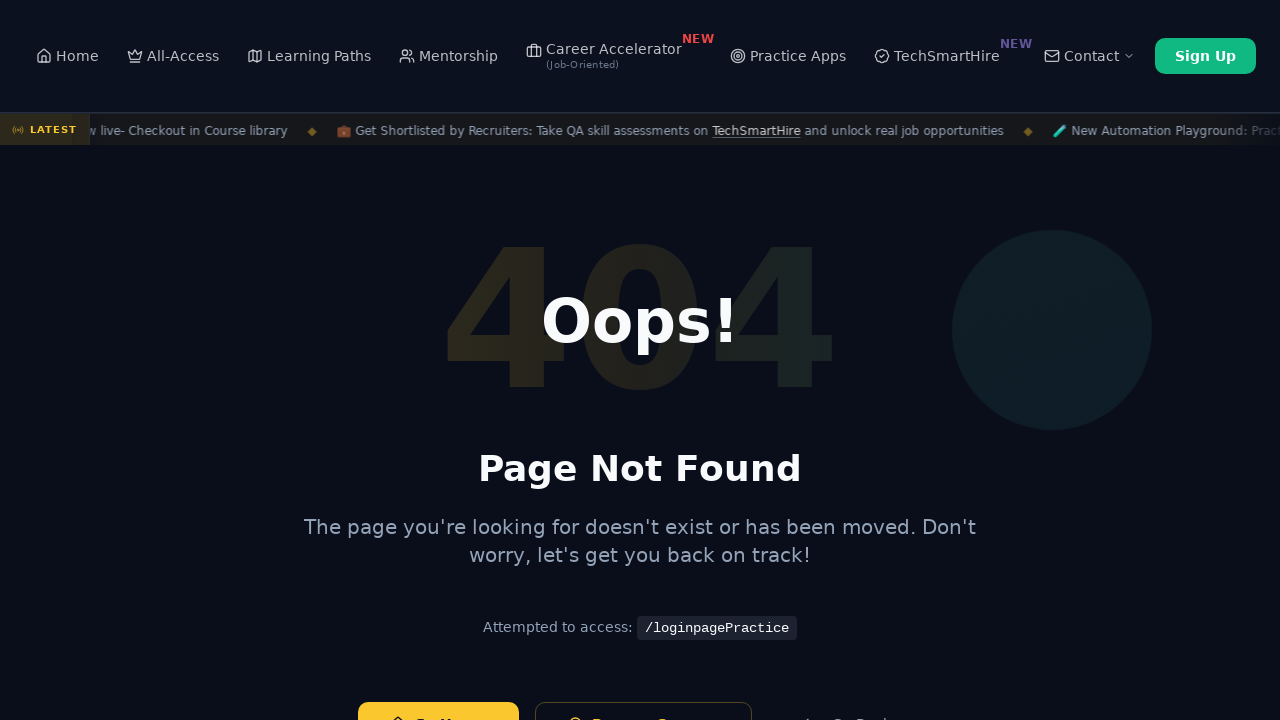

Waited for login practice page to load (domcontentloaded state)
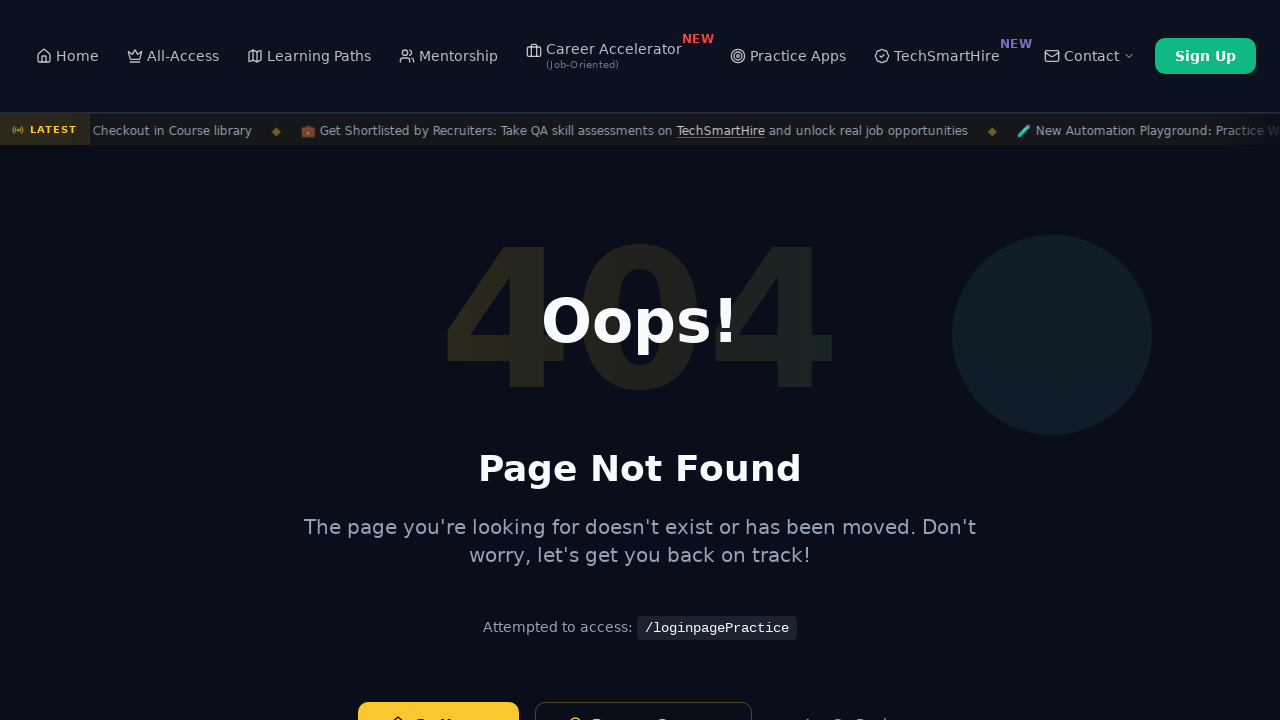

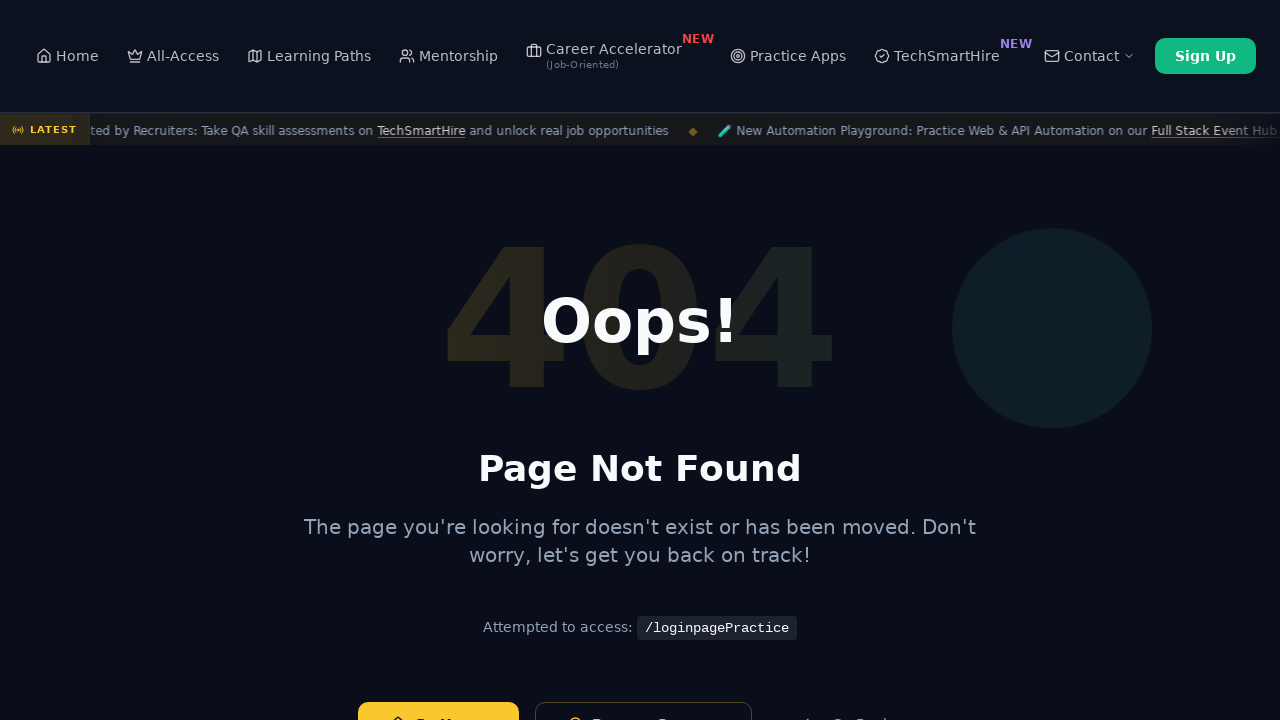